Tests that edits are cancelled when pressing Escape key.

Starting URL: https://demo.playwright.dev/todomvc

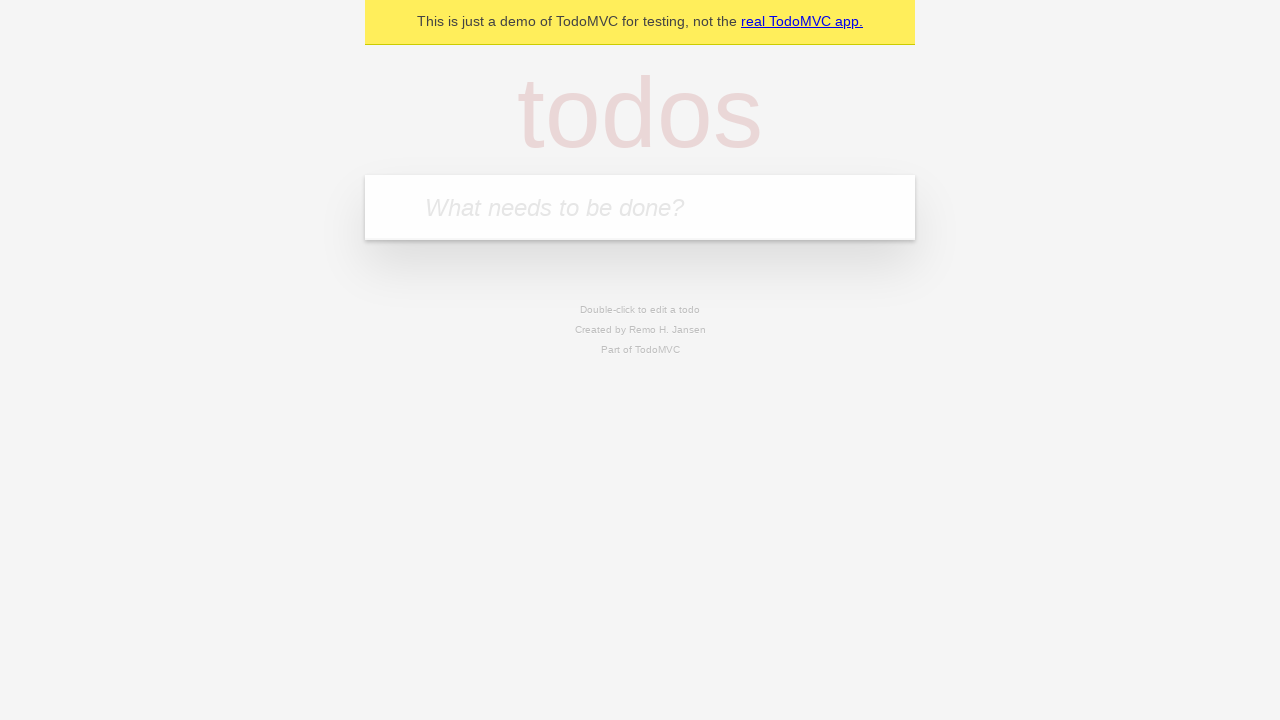

Filled first todo input with 'buy some cheese' on internal:attr=[placeholder="What needs to be done?"i]
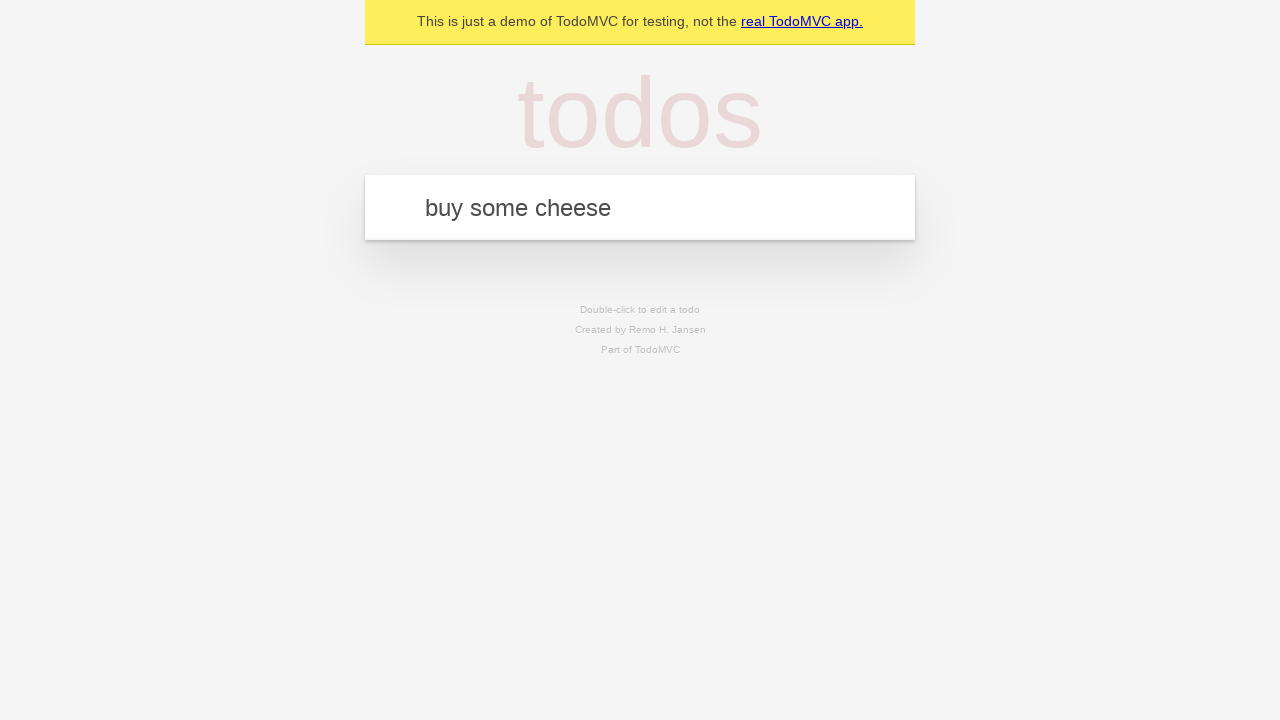

Pressed Enter to create first todo on internal:attr=[placeholder="What needs to be done?"i]
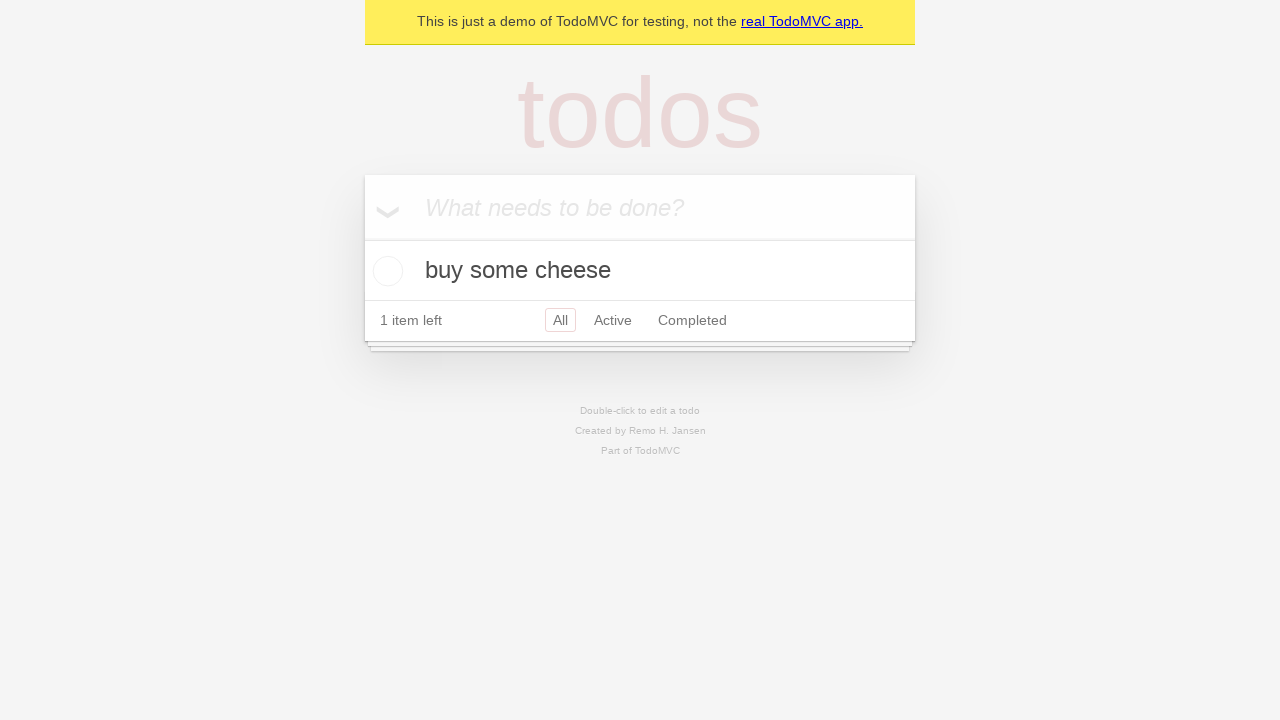

Filled second todo input with 'feed the cat' on internal:attr=[placeholder="What needs to be done?"i]
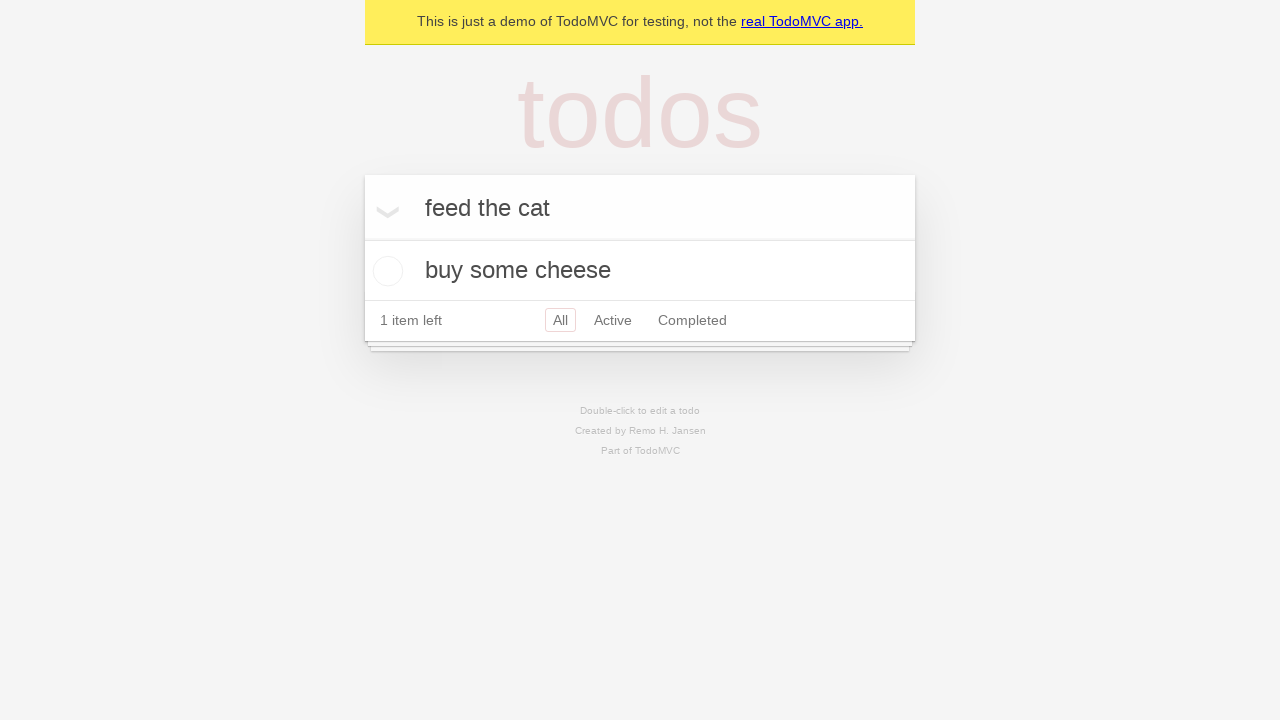

Pressed Enter to create second todo on internal:attr=[placeholder="What needs to be done?"i]
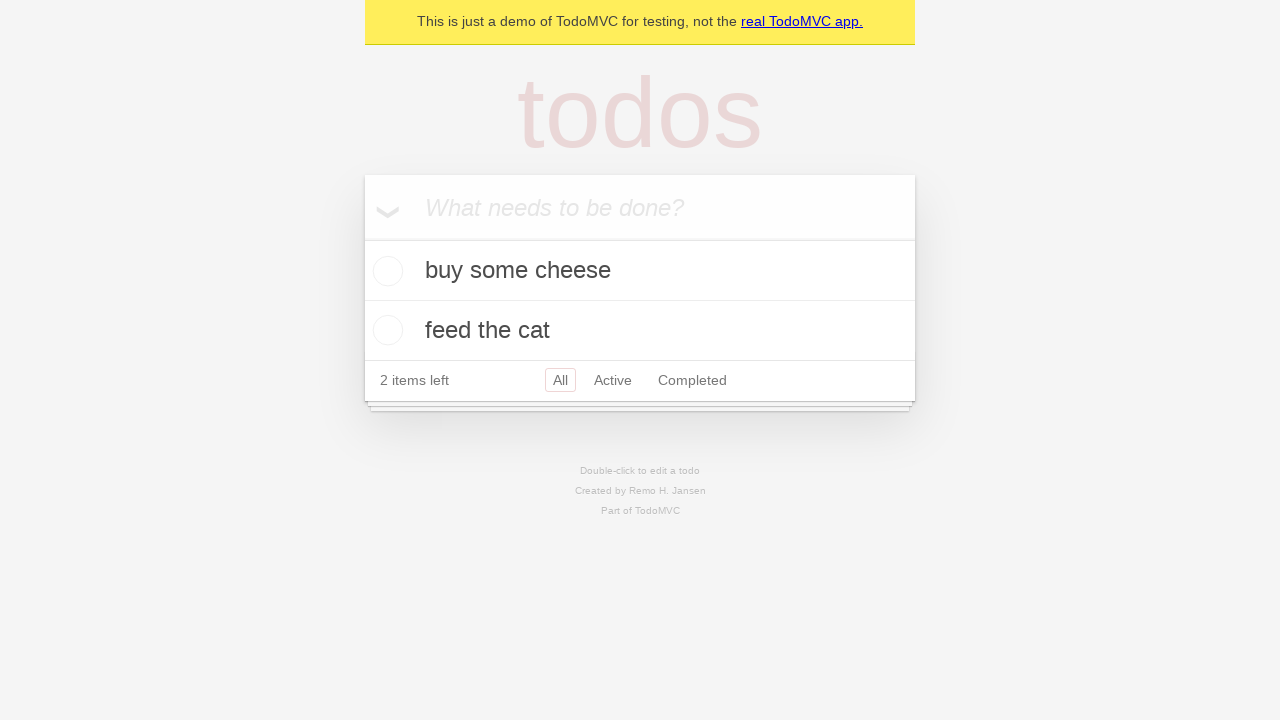

Filled third todo input with 'book a doctors appointment' on internal:attr=[placeholder="What needs to be done?"i]
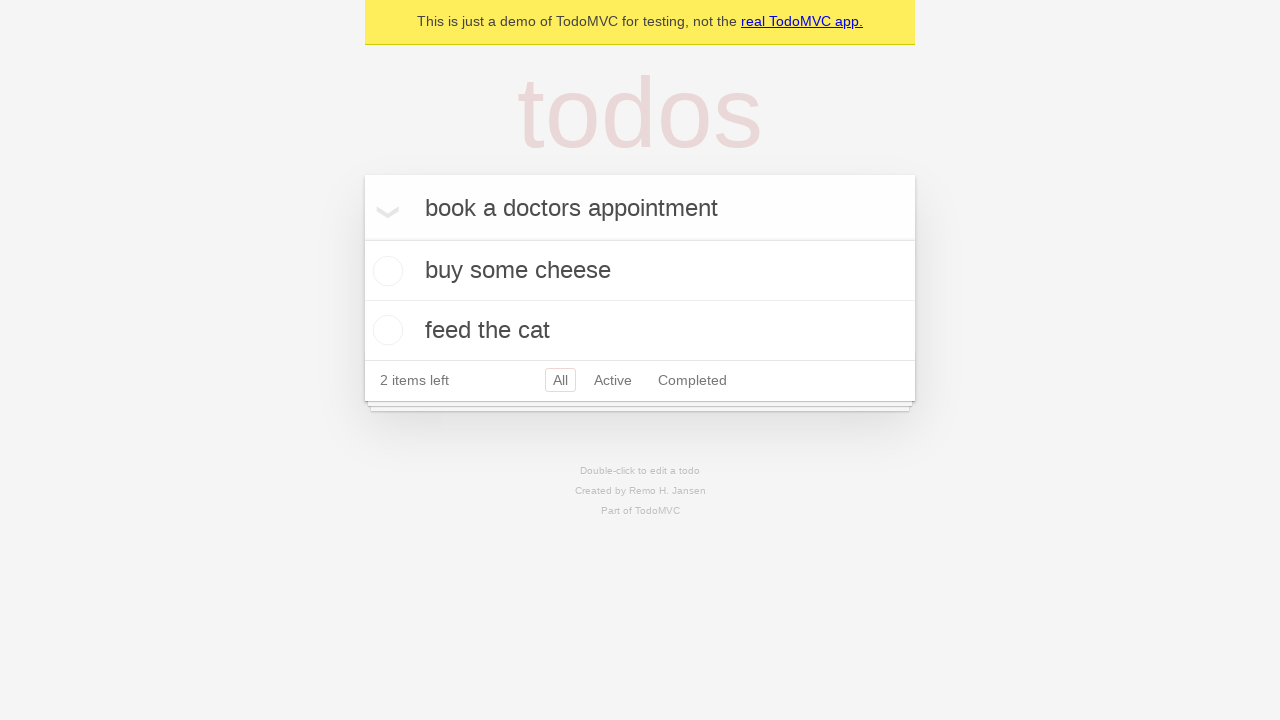

Pressed Enter to create third todo on internal:attr=[placeholder="What needs to be done?"i]
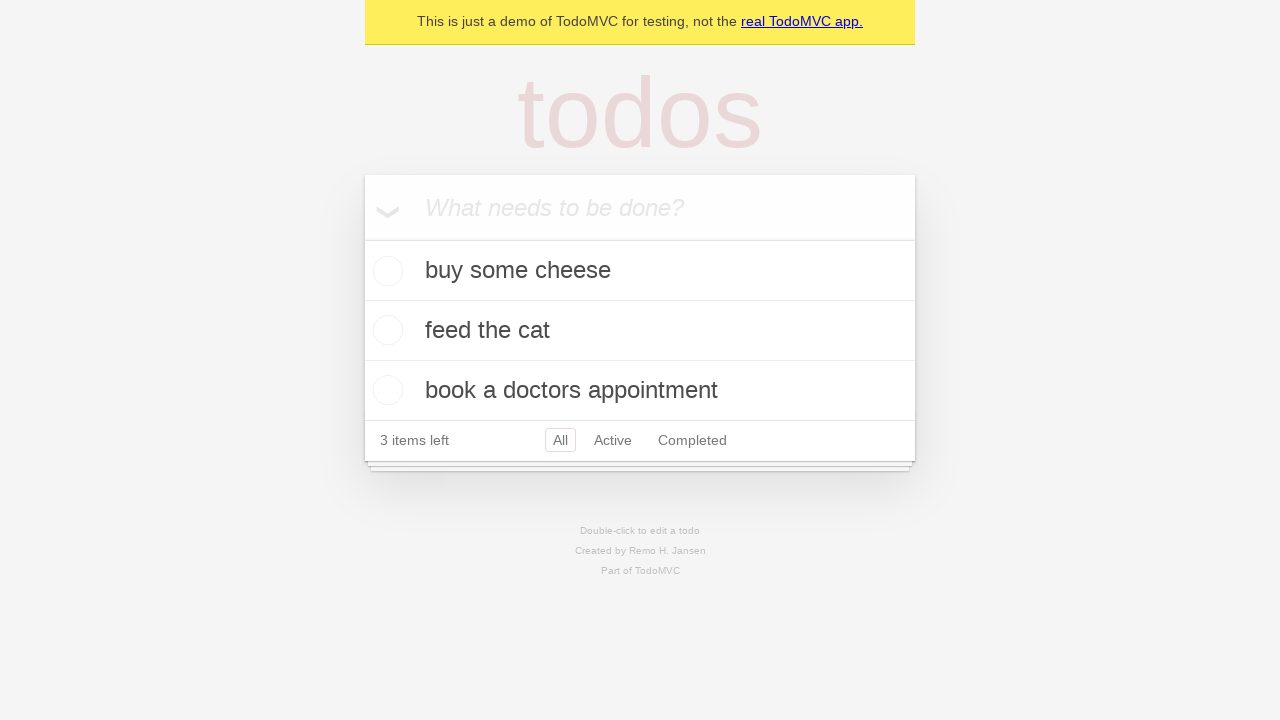

Waited for all three todo items to load
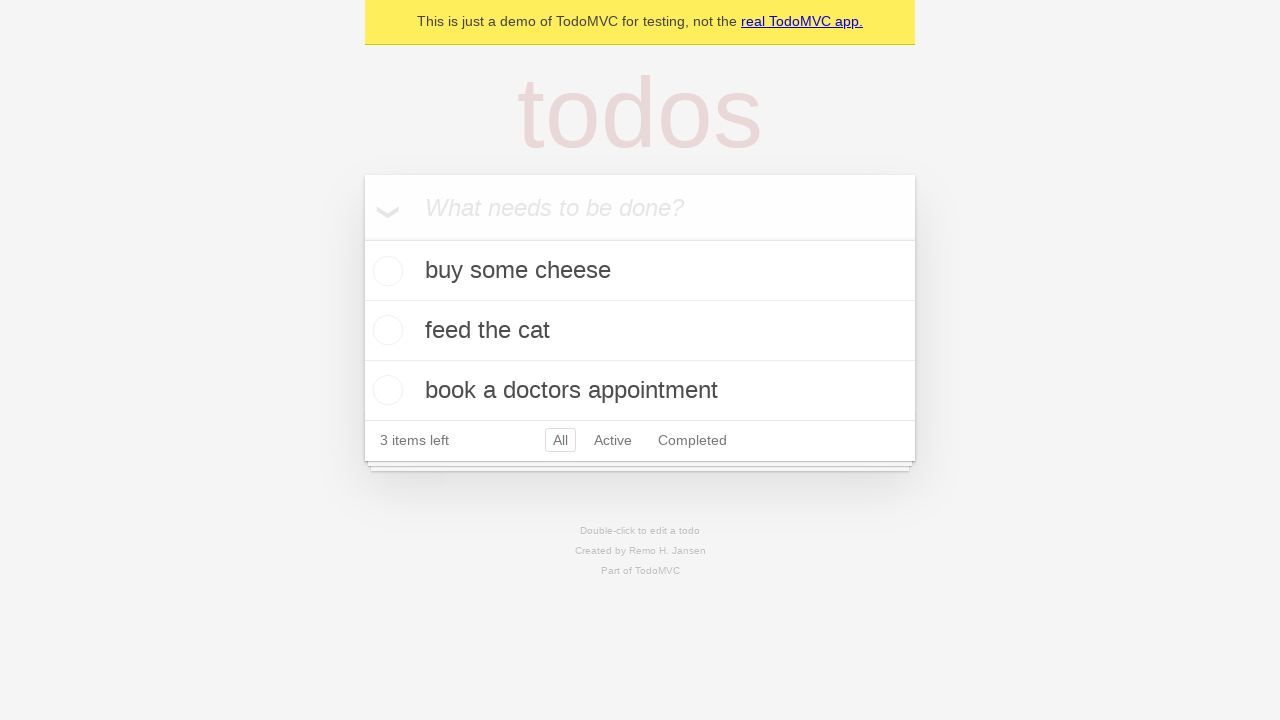

Double-clicked second todo item to enter edit mode at (640, 331) on internal:testid=[data-testid="todo-item"s] >> nth=1
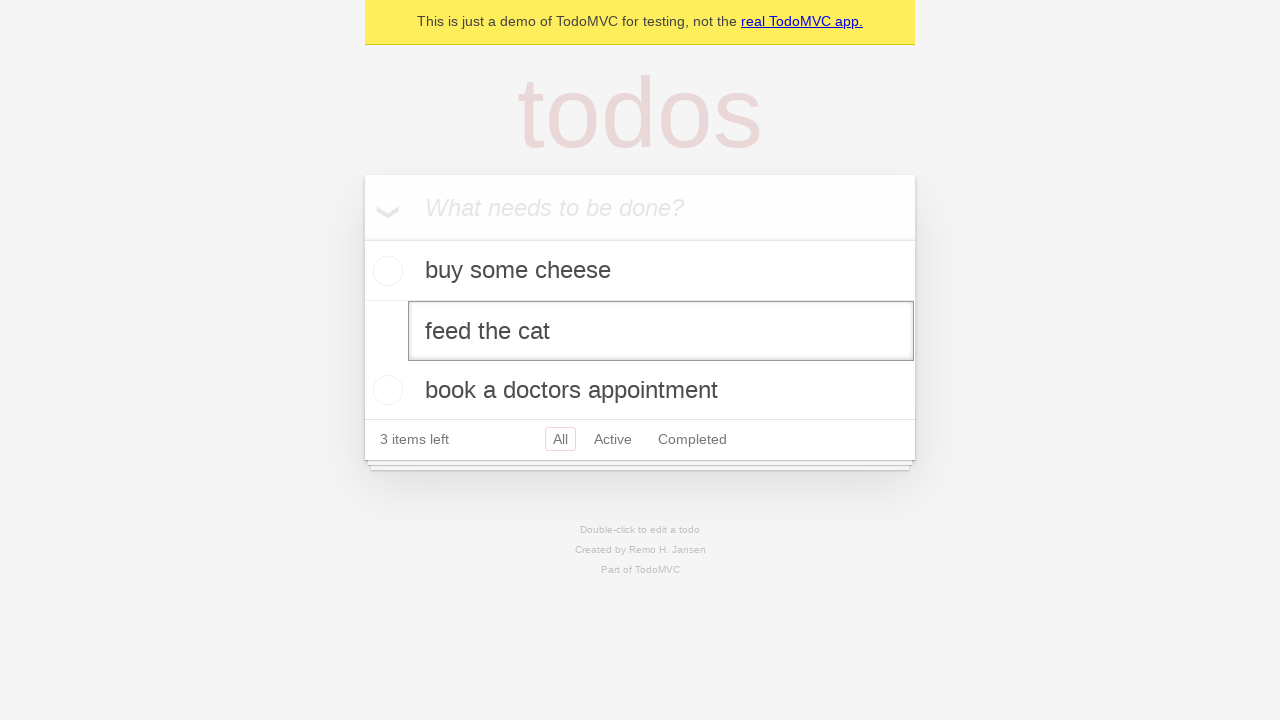

Changed todo text to 'buy some sausages' in edit field on internal:testid=[data-testid="todo-item"s] >> nth=1 >> internal:role=textbox[nam
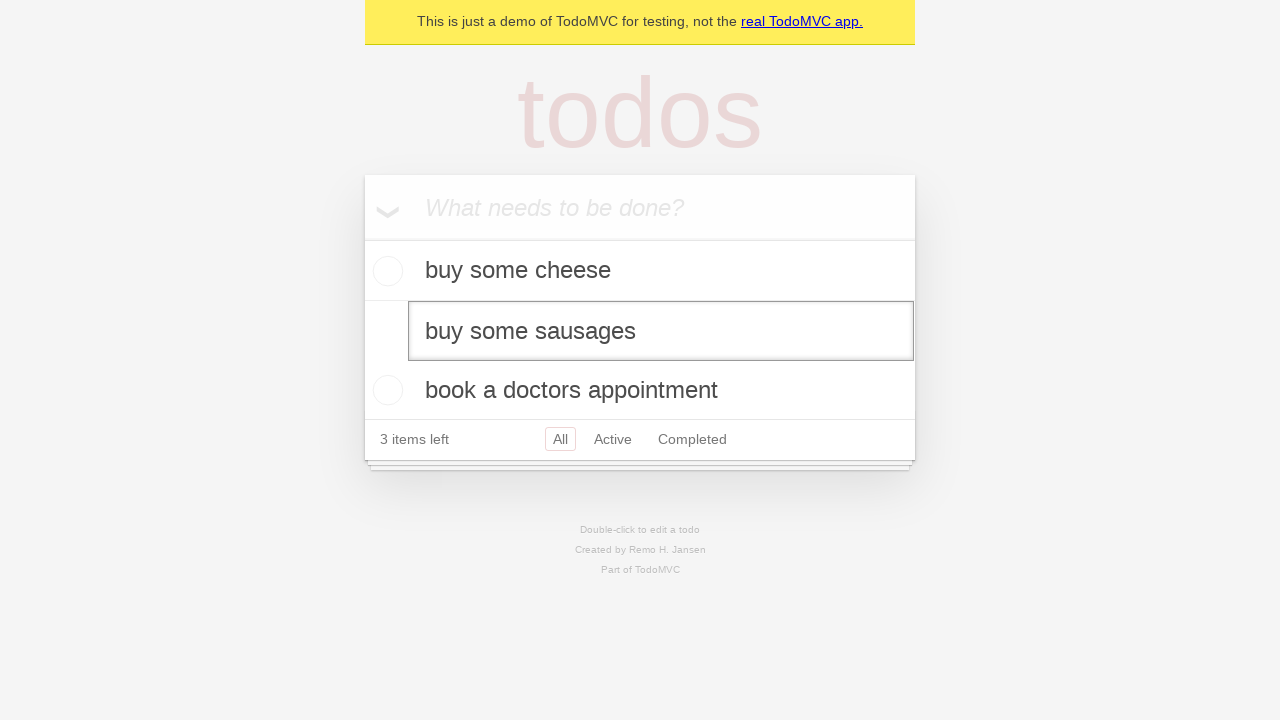

Pressed Escape to cancel edit without saving changes on internal:testid=[data-testid="todo-item"s] >> nth=1 >> internal:role=textbox[nam
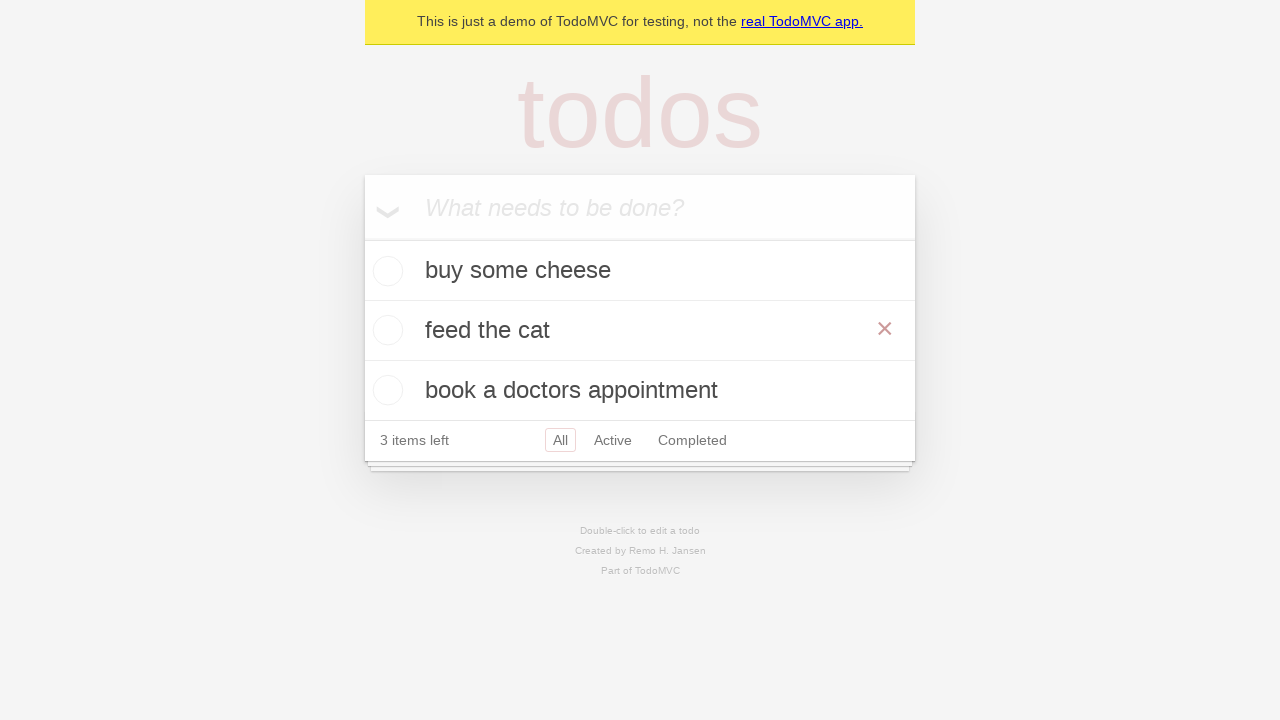

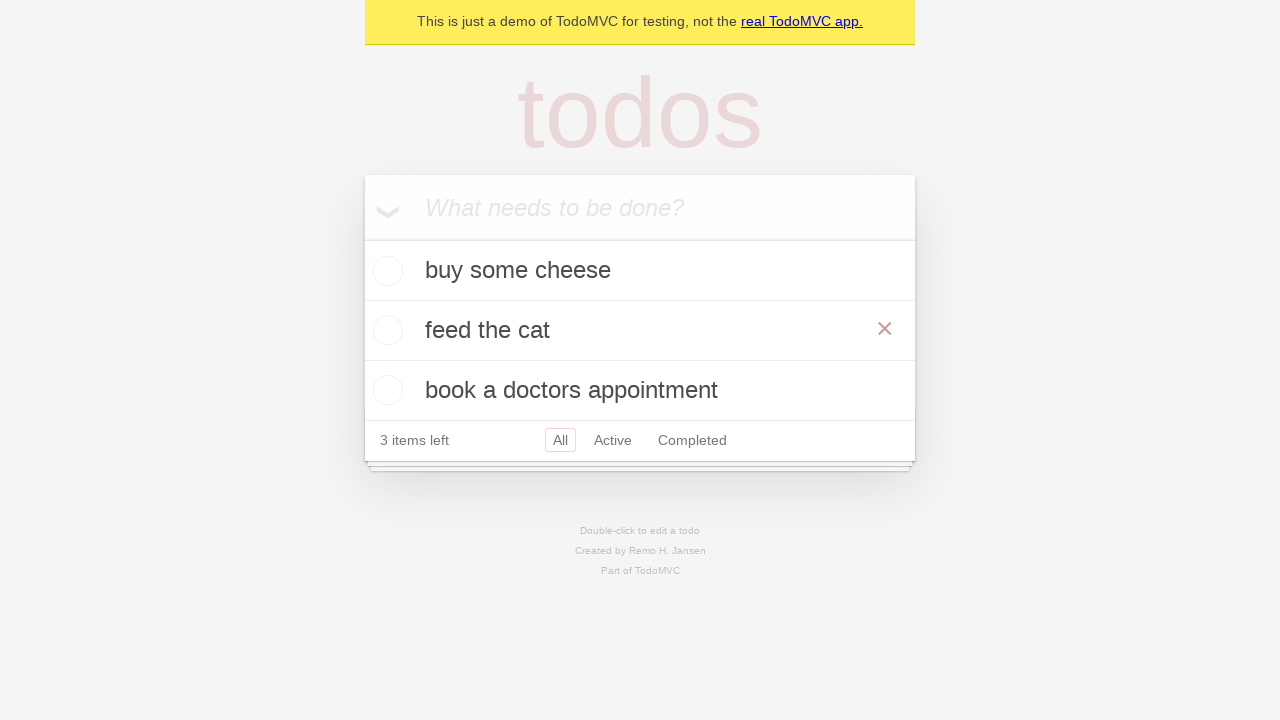